Tests opening a new tab by clicking a link and then switching back to the original tab

Starting URL: https://codenboxautomationlab.com/practice/

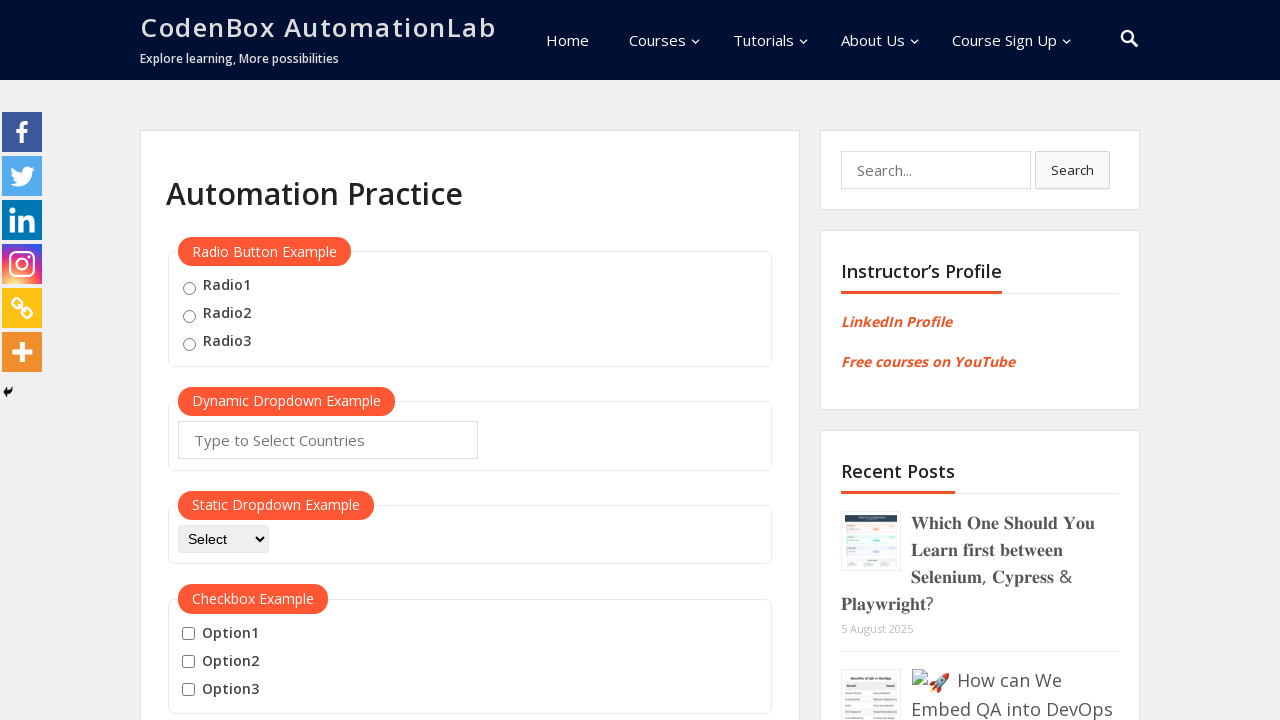

Clicked link to open new tab at (210, 361) on #opentab
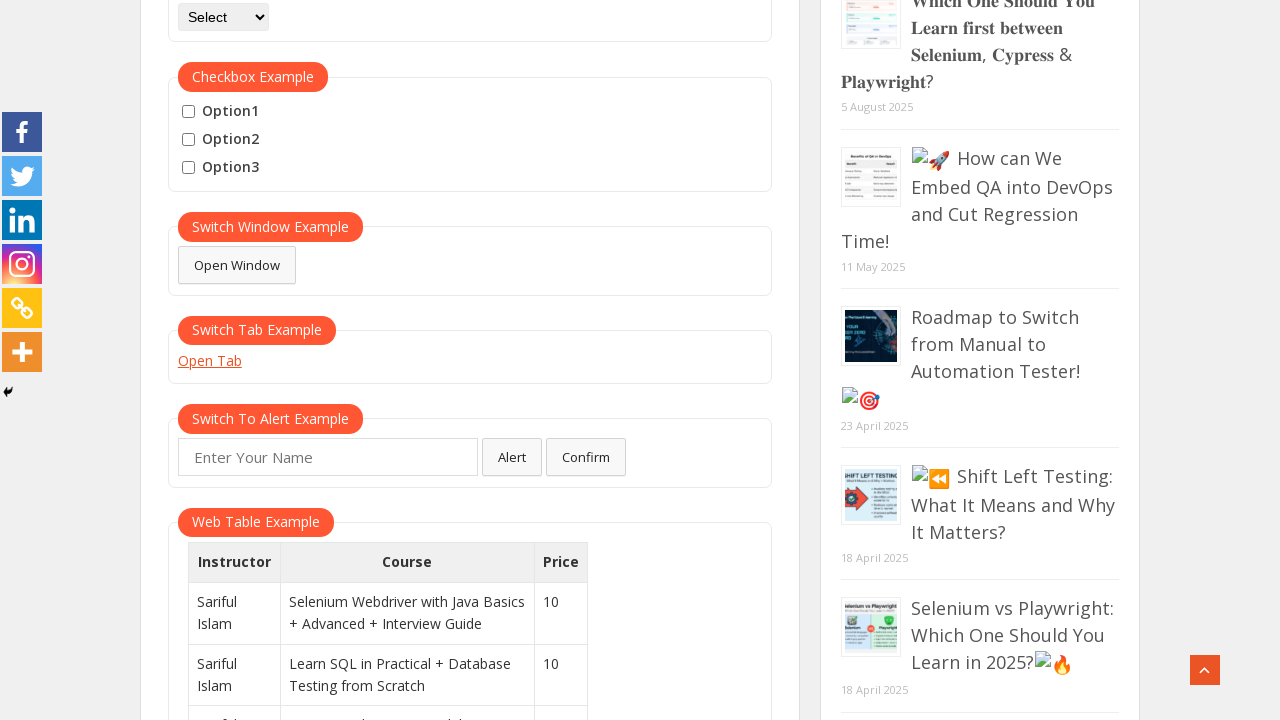

Captured new page reference after tab opened
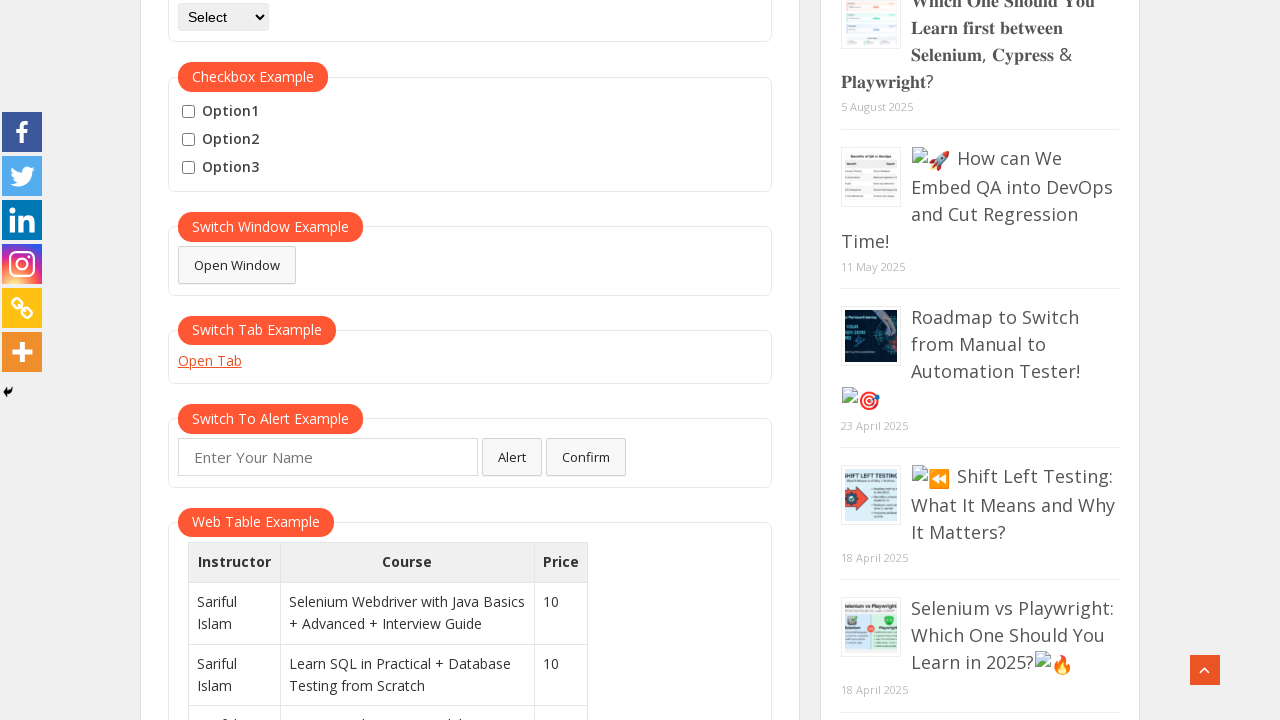

New tab loaded completely
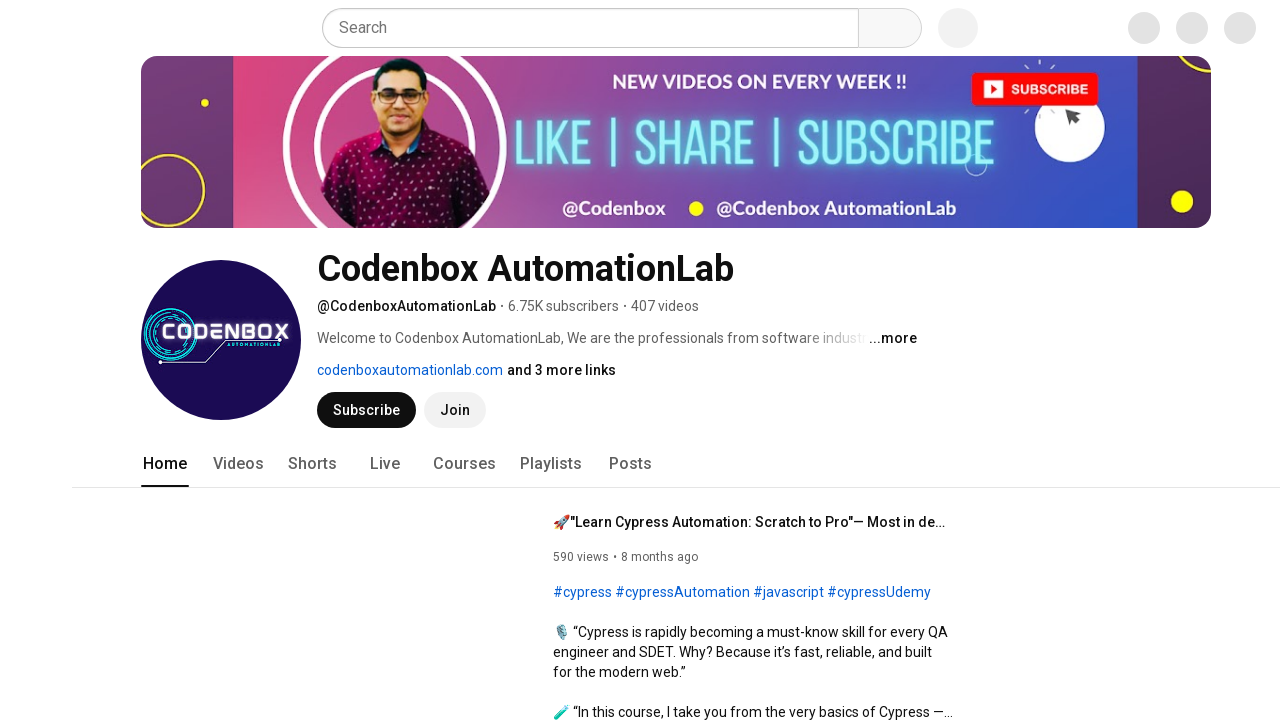

Closed the new tab and switched back to original tab
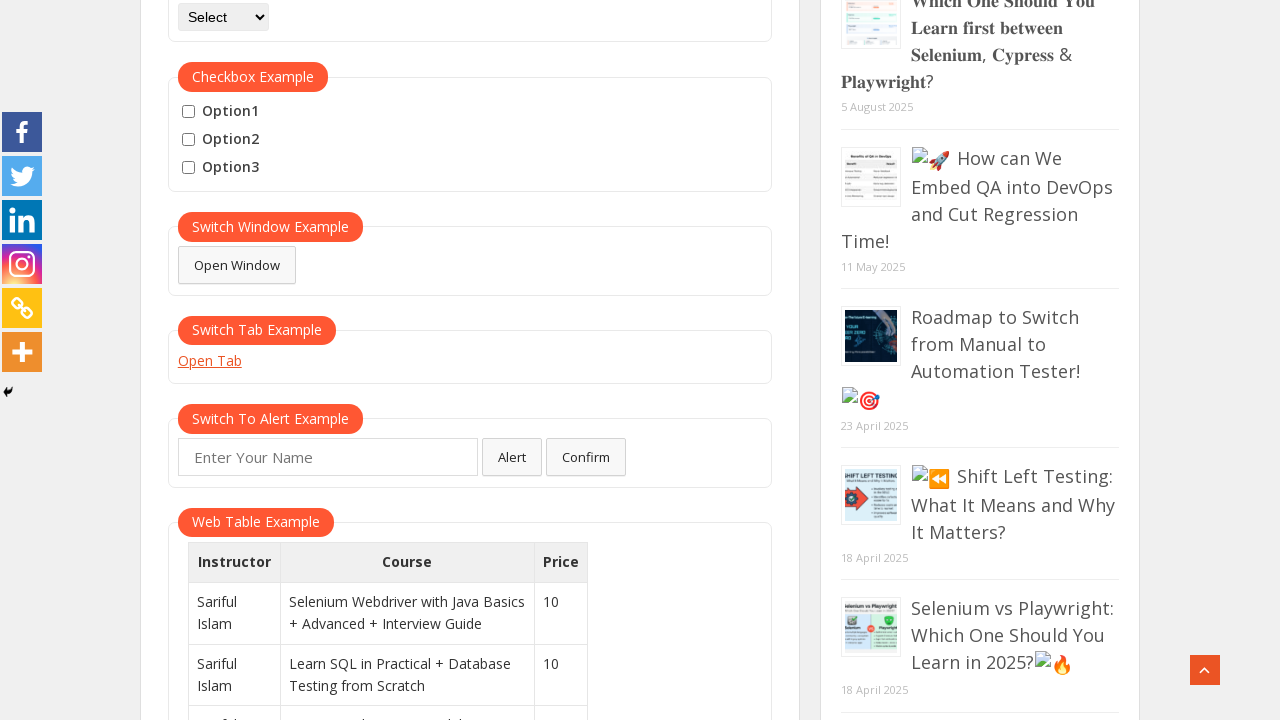

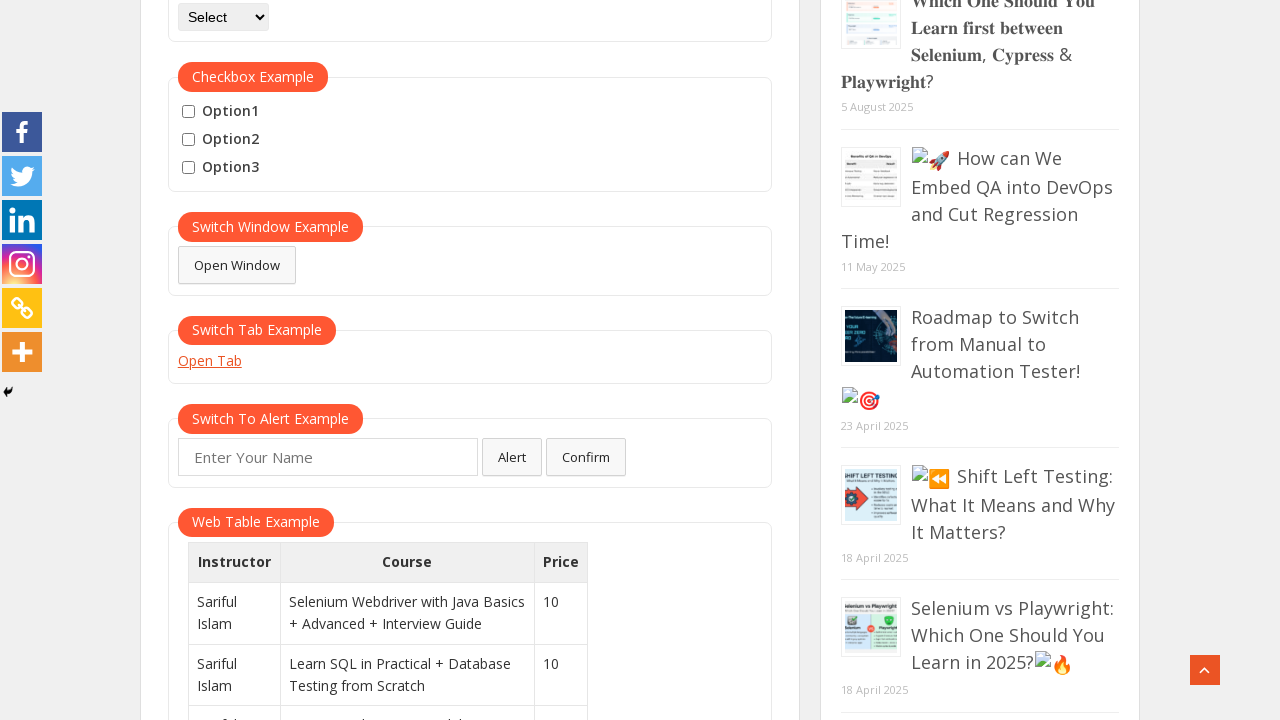